Tests the stretch width fit mode by clicking the fit button until width mode is selected and verifying the image width fits within browser width

Starting URL: https://guya.moe/read/manga/Kaguya-Wants-To-Be-Confessed-To/163/1/

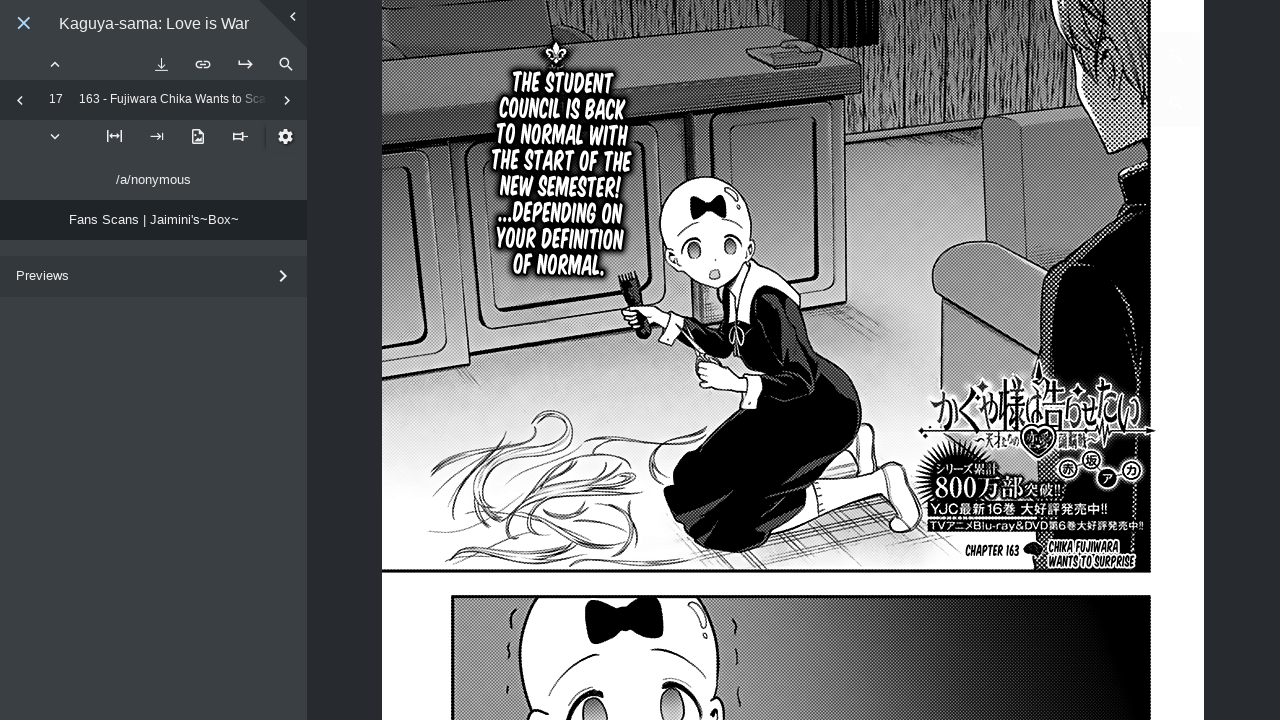

Sidebar became visible
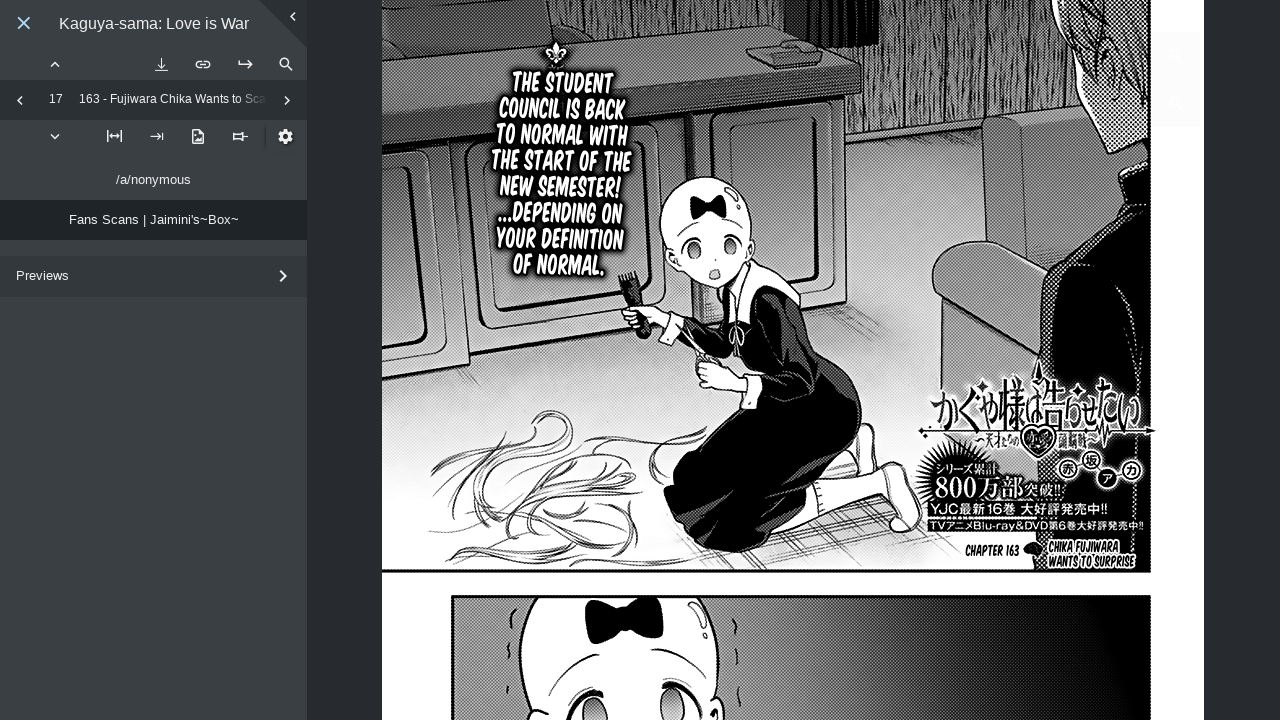

Clicked fit button to cycle through modes at (115, 136) on button[data-bind='fit_button']
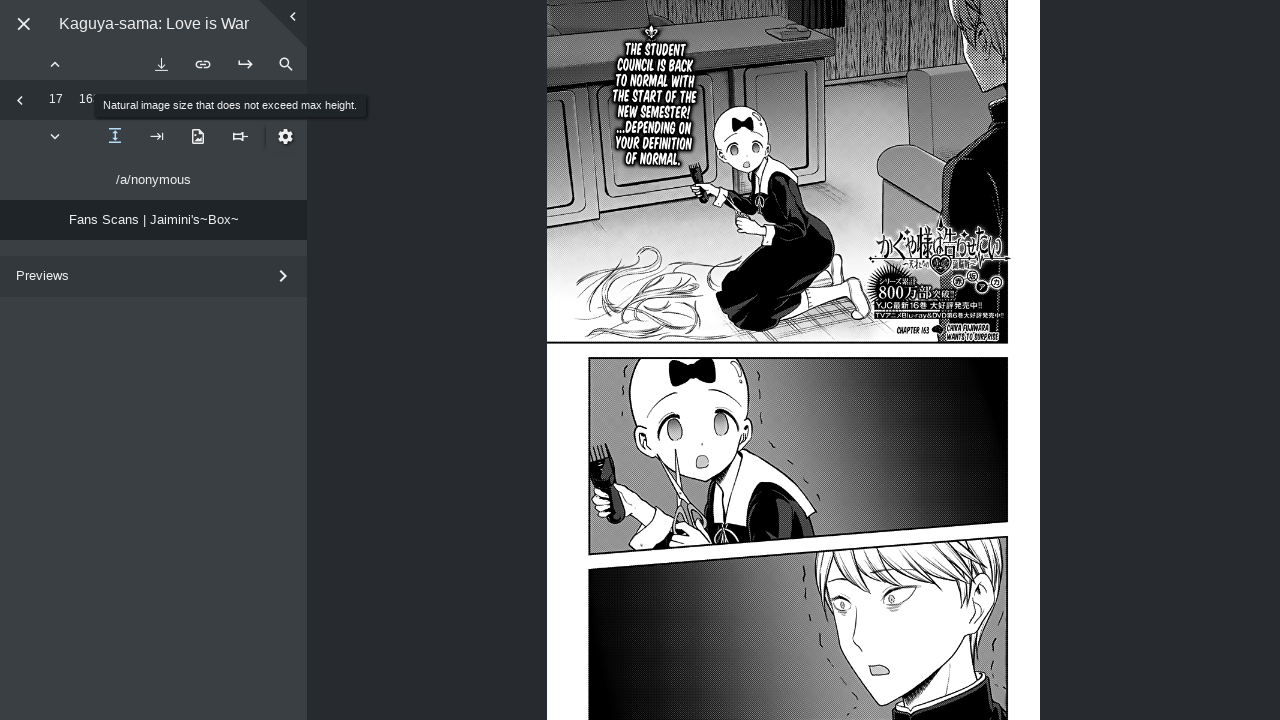

Waited 15ms for fit mode change to process
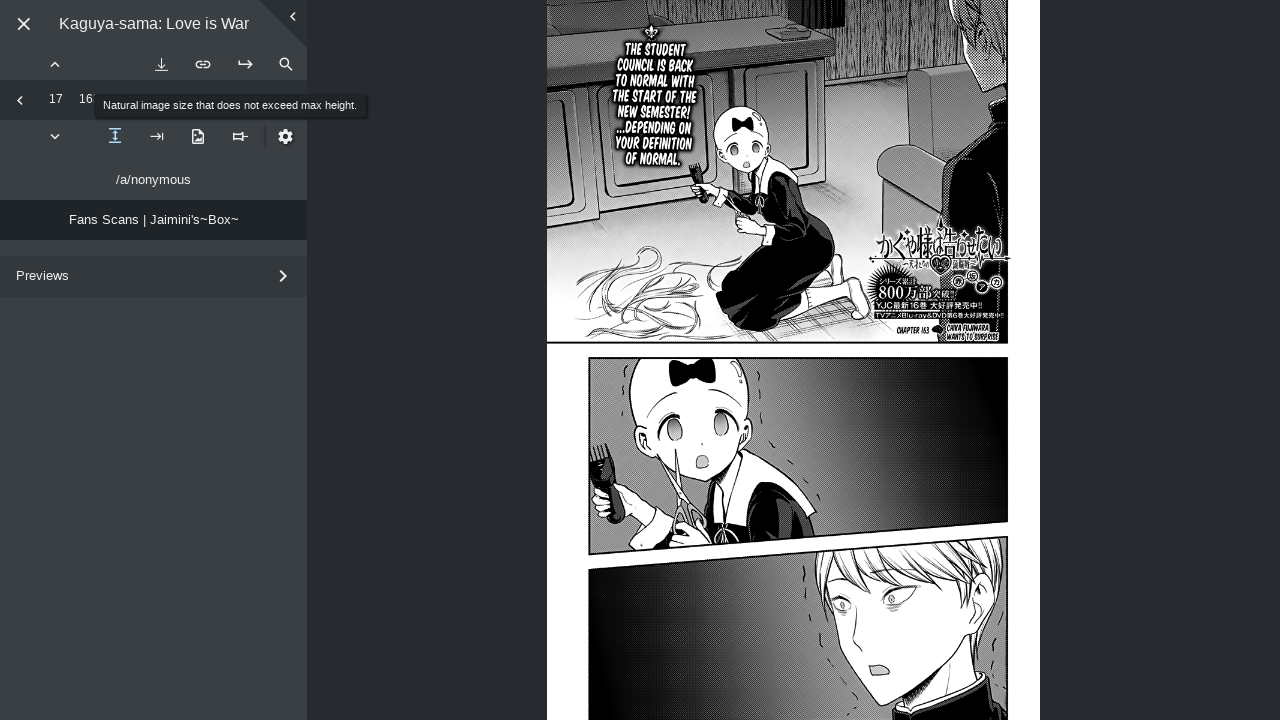

Clicked fit button to cycle through modes at (115, 135) on button[data-bind='fit_button']
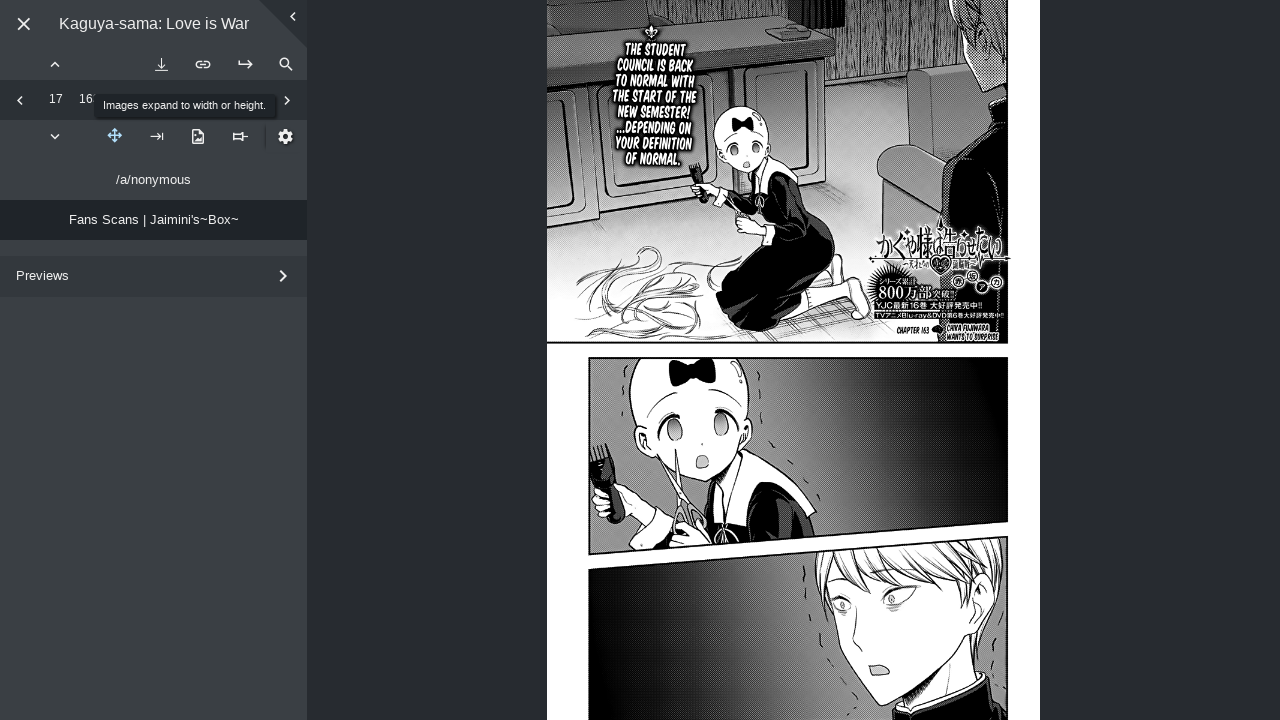

Waited 15ms for fit mode change to process
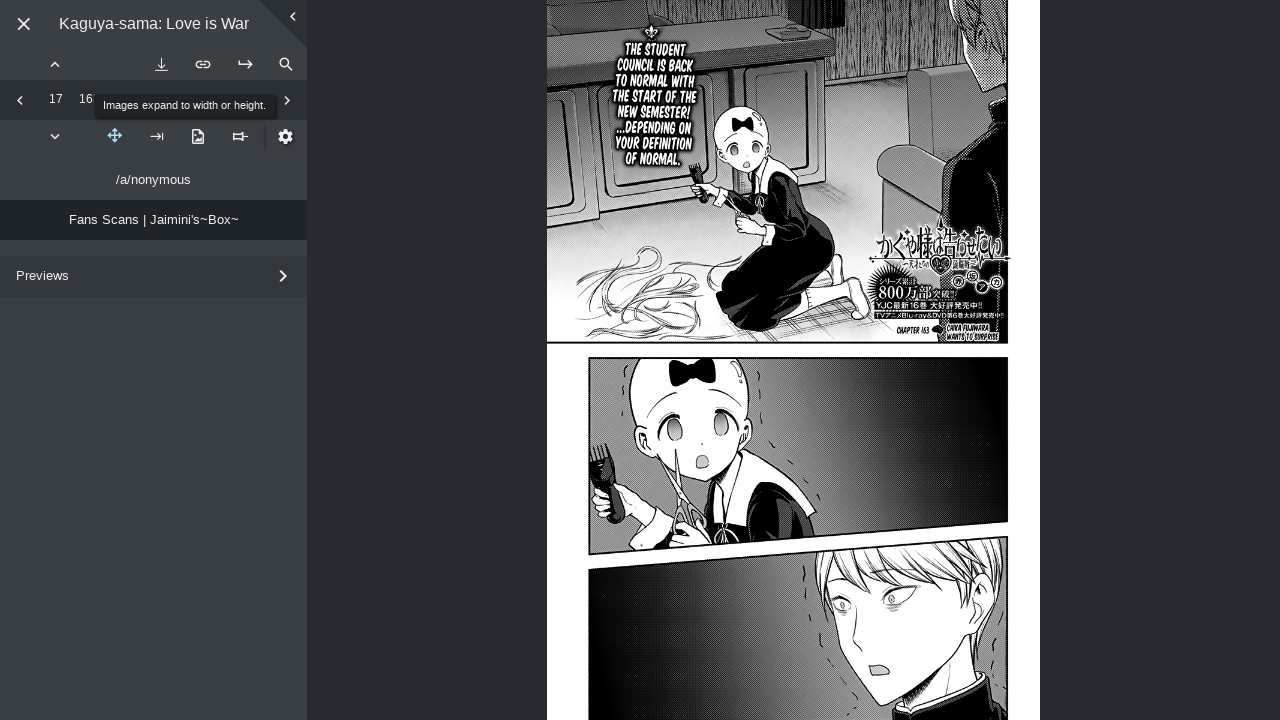

Clicked fit button to cycle through modes at (115, 135) on button[data-bind='fit_button']
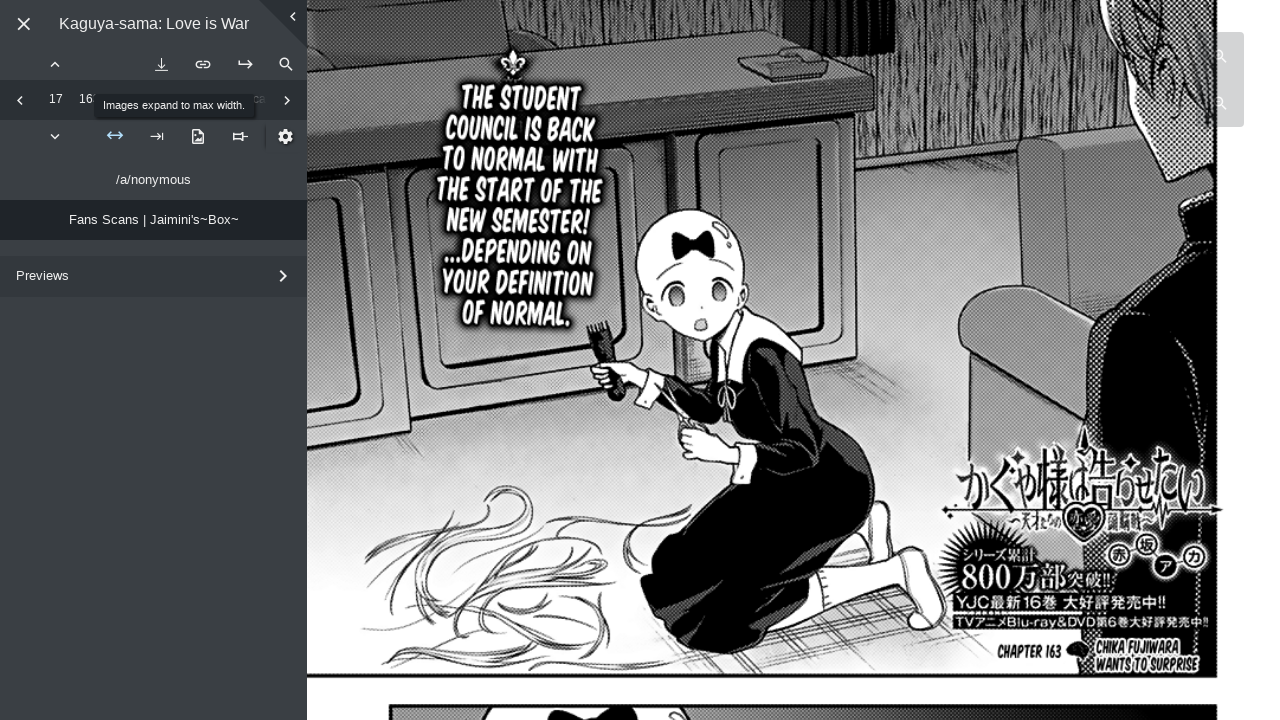

Waited 15ms for fit mode change to process
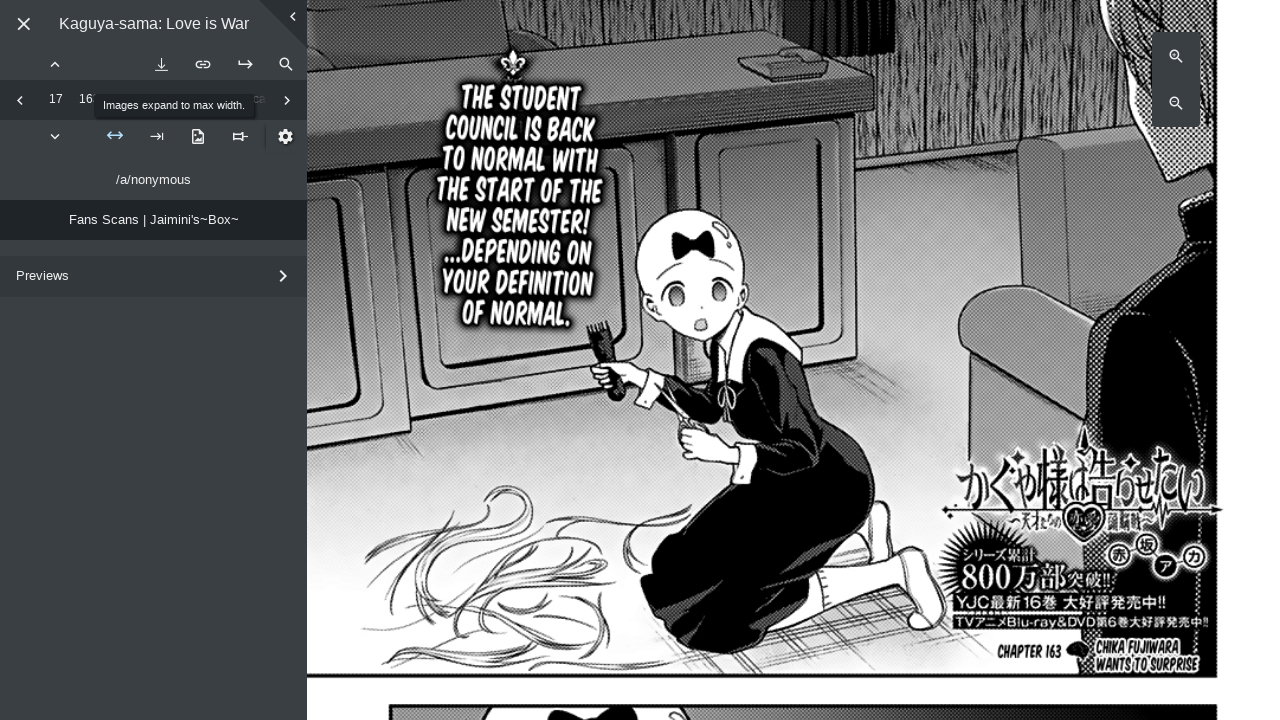

Image container is visible in width fit mode
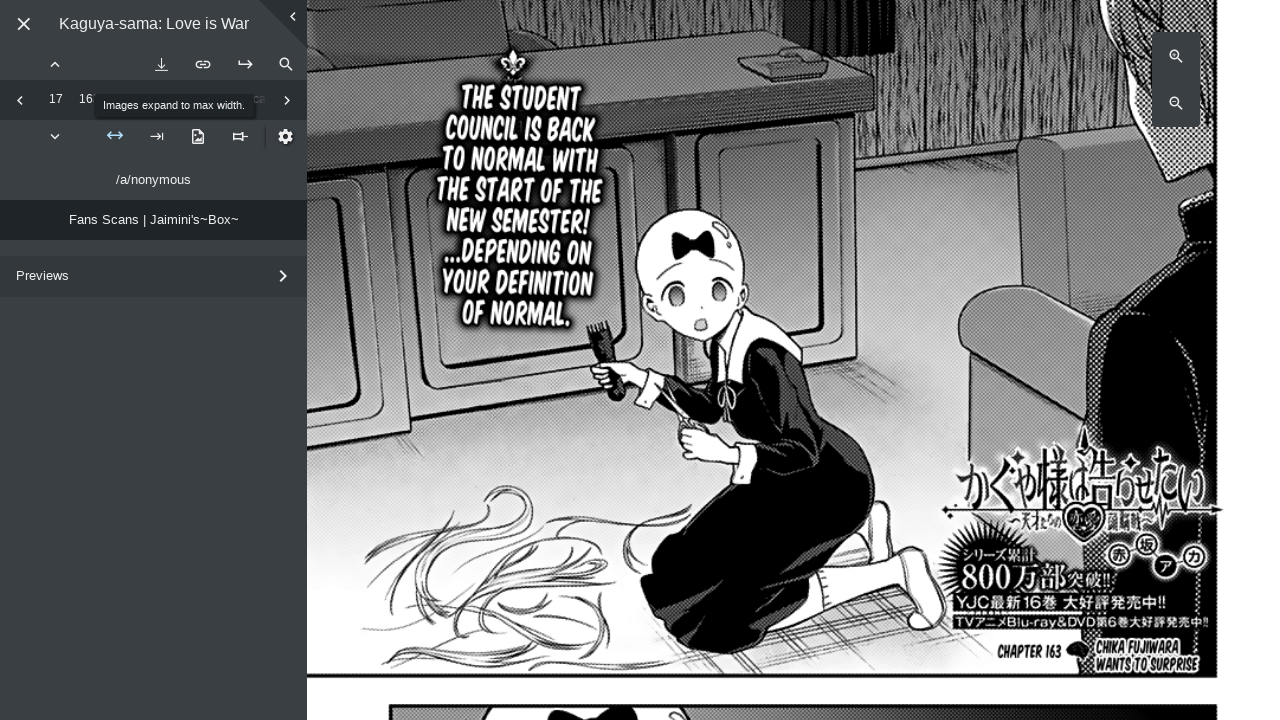

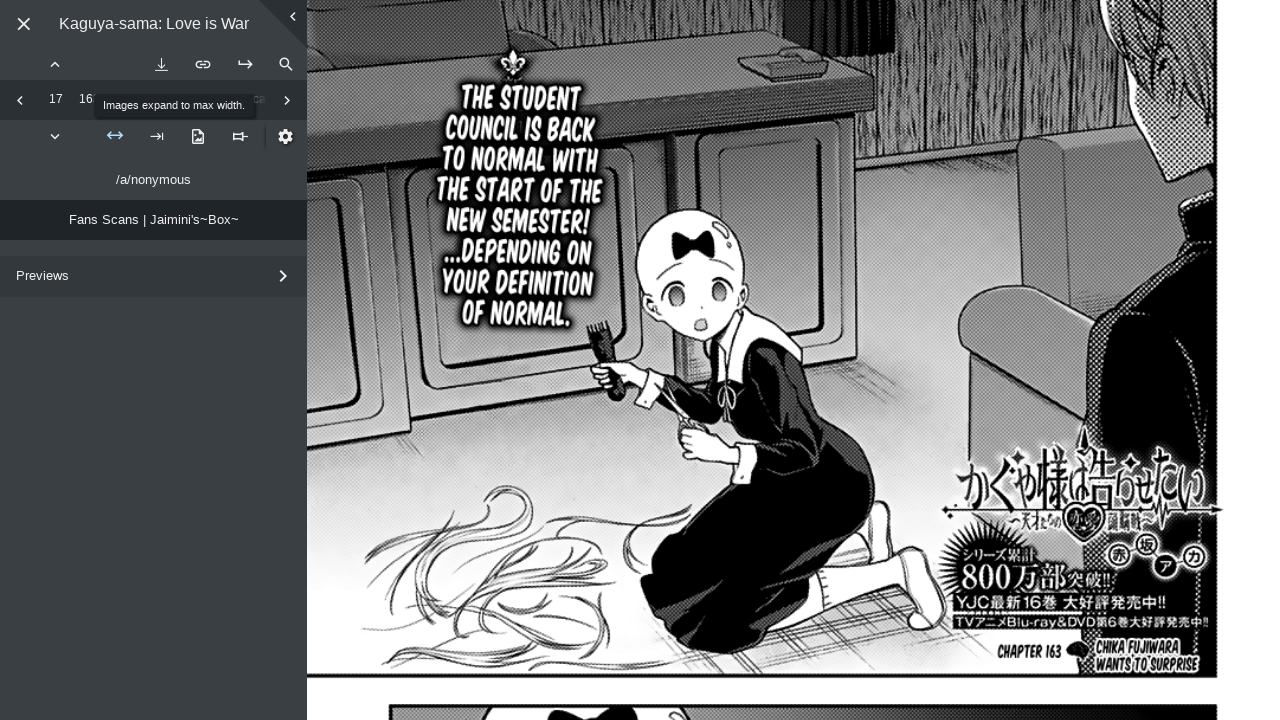